Tests that critical pages (homepage, gallery, guestbook, upload, map) are accessible and return 200 status

Starting URL: https://wedding-website-sepia-ten.vercel.app

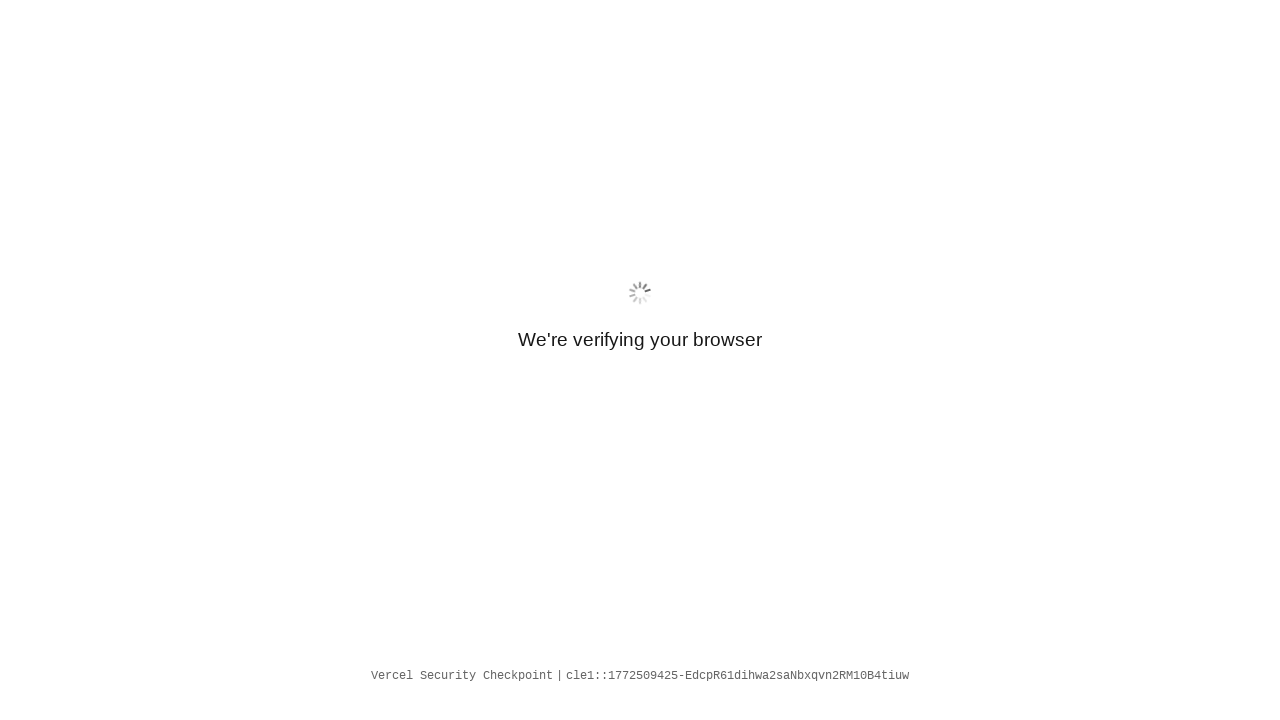

Navigated to /gallery
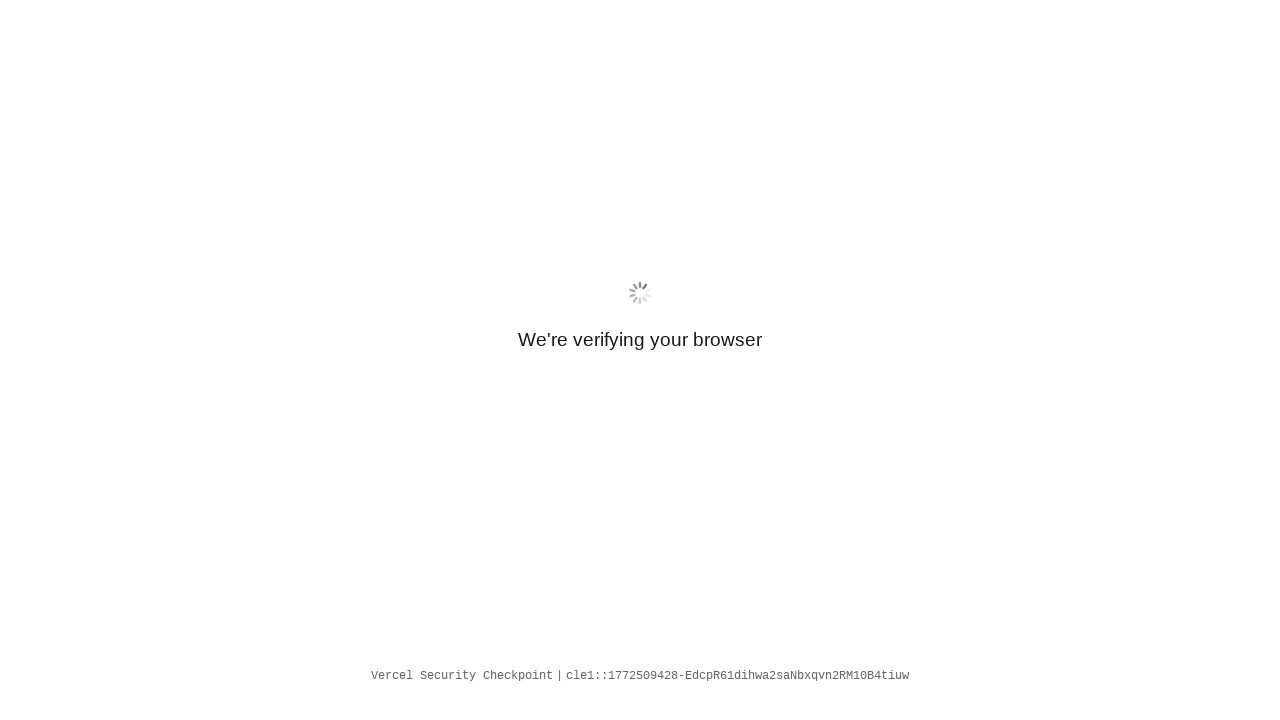

Page /gallery loaded (domcontentloaded)
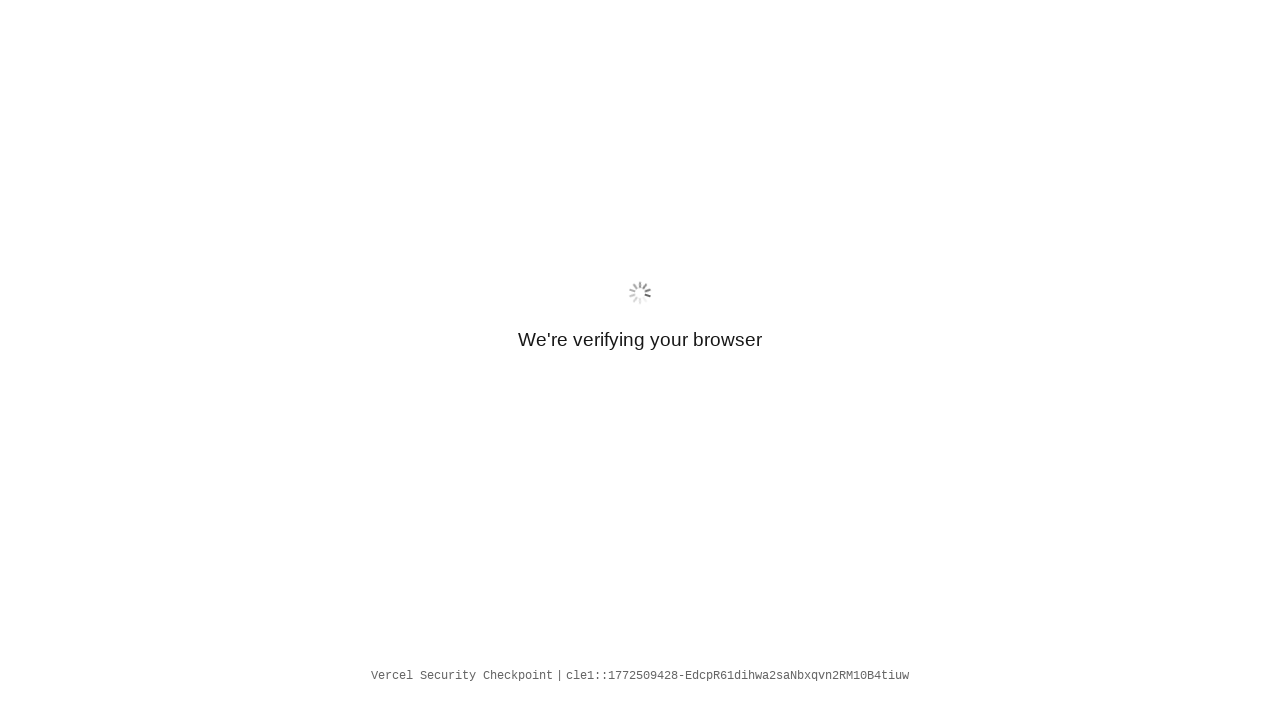

Navigated to /#guestbook
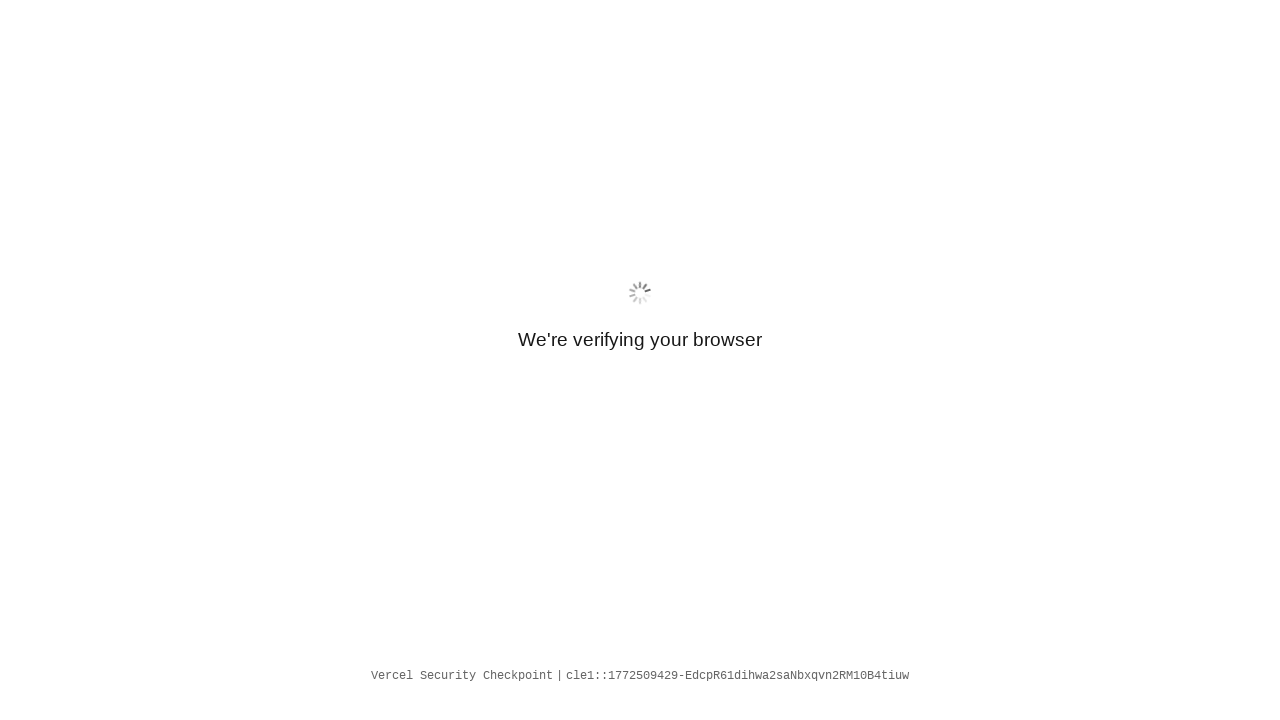

Page /#guestbook loaded (domcontentloaded)
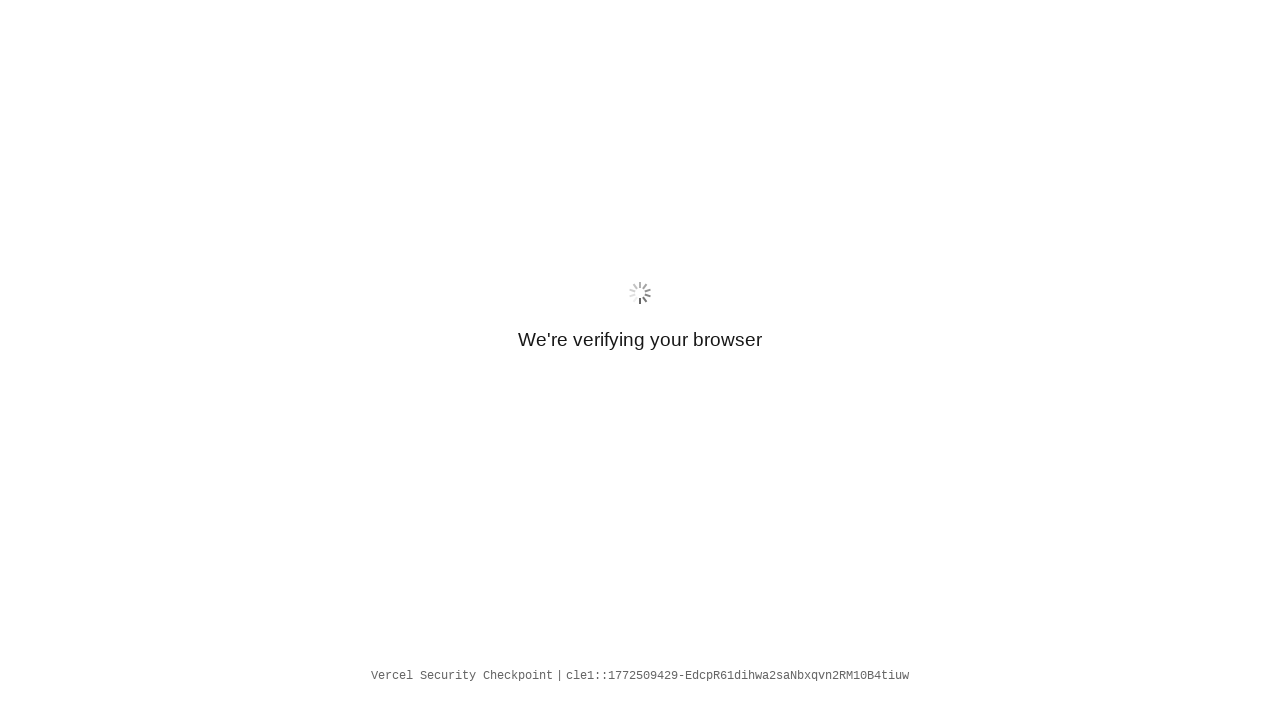

Navigated to /#upload
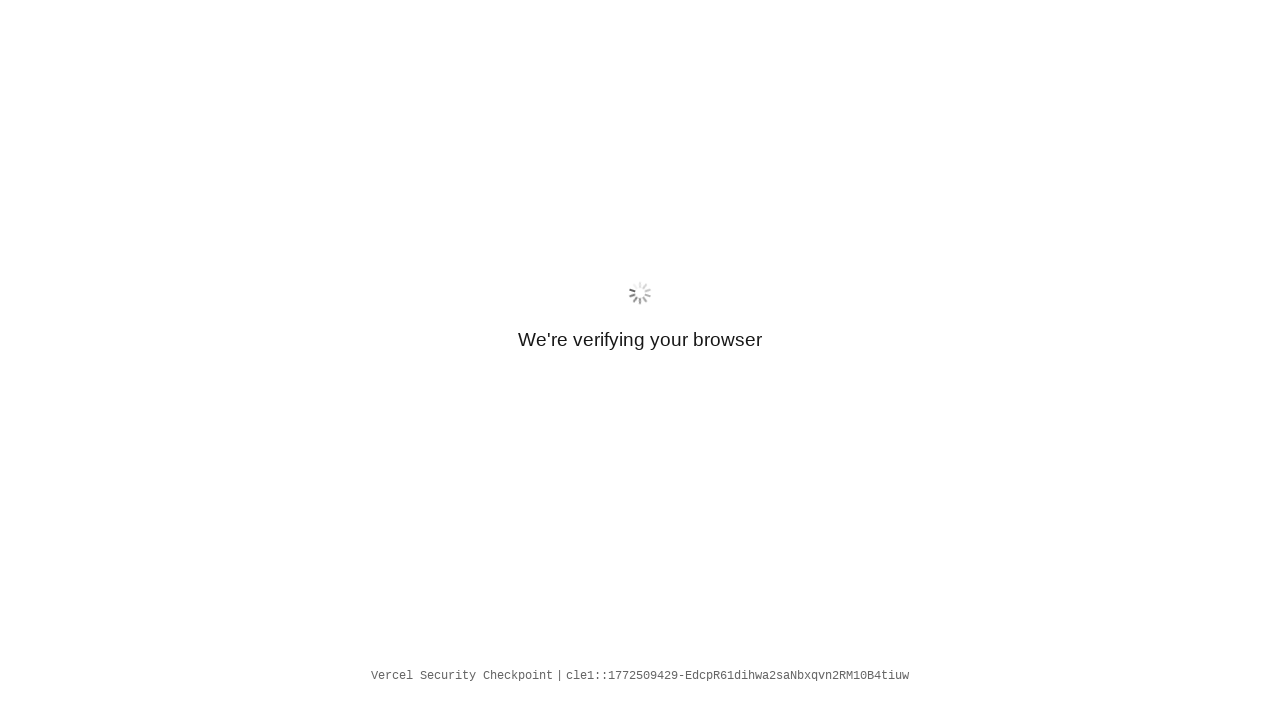

Page /#upload loaded (domcontentloaded)
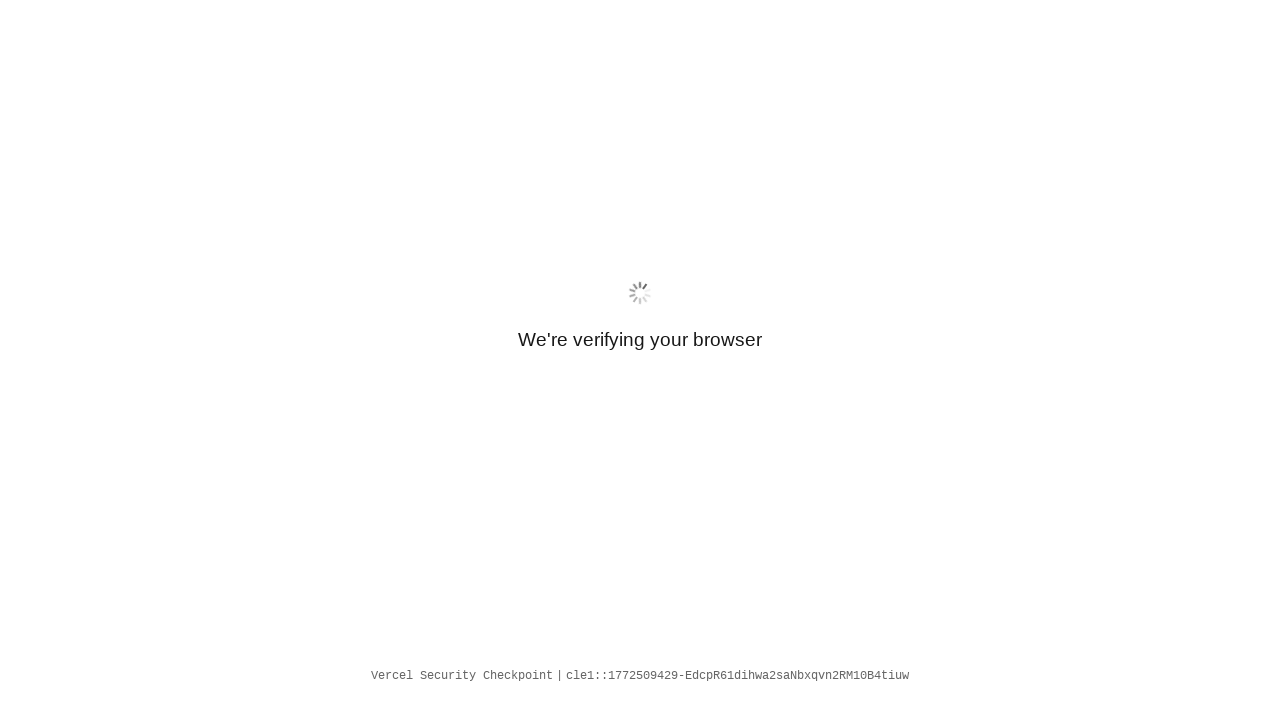

Navigated to /map
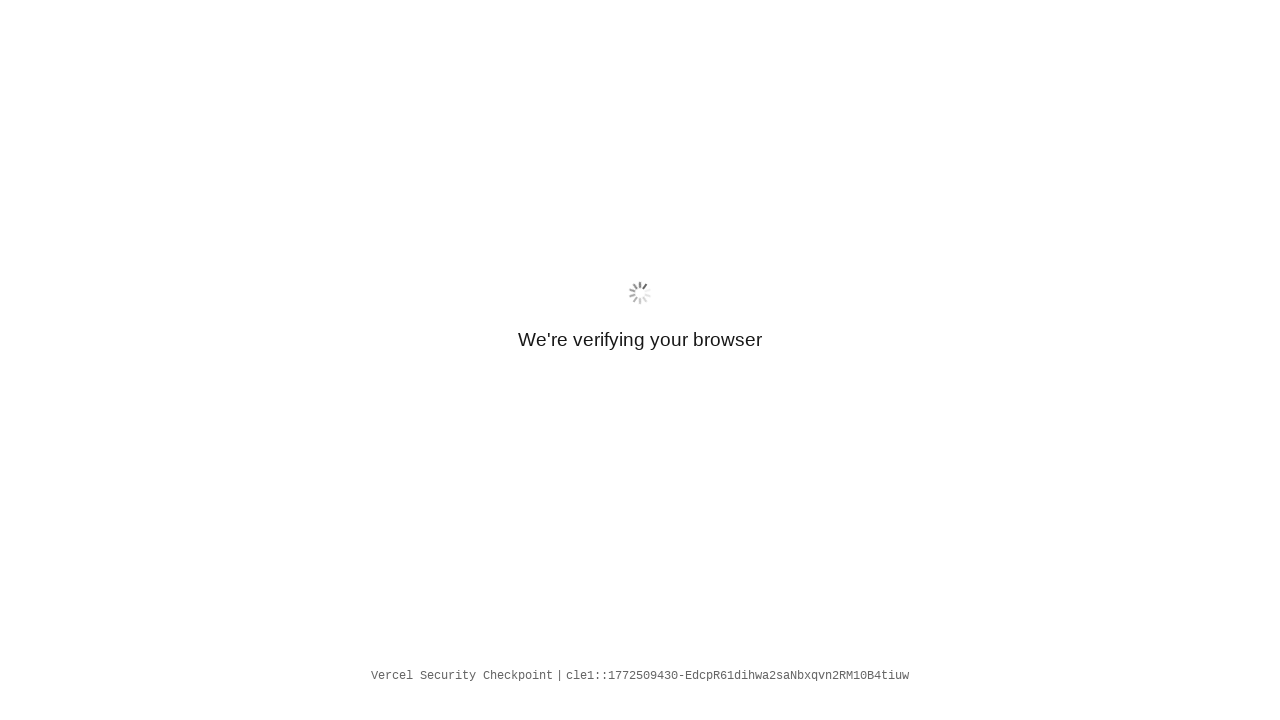

Page /map loaded (domcontentloaded)
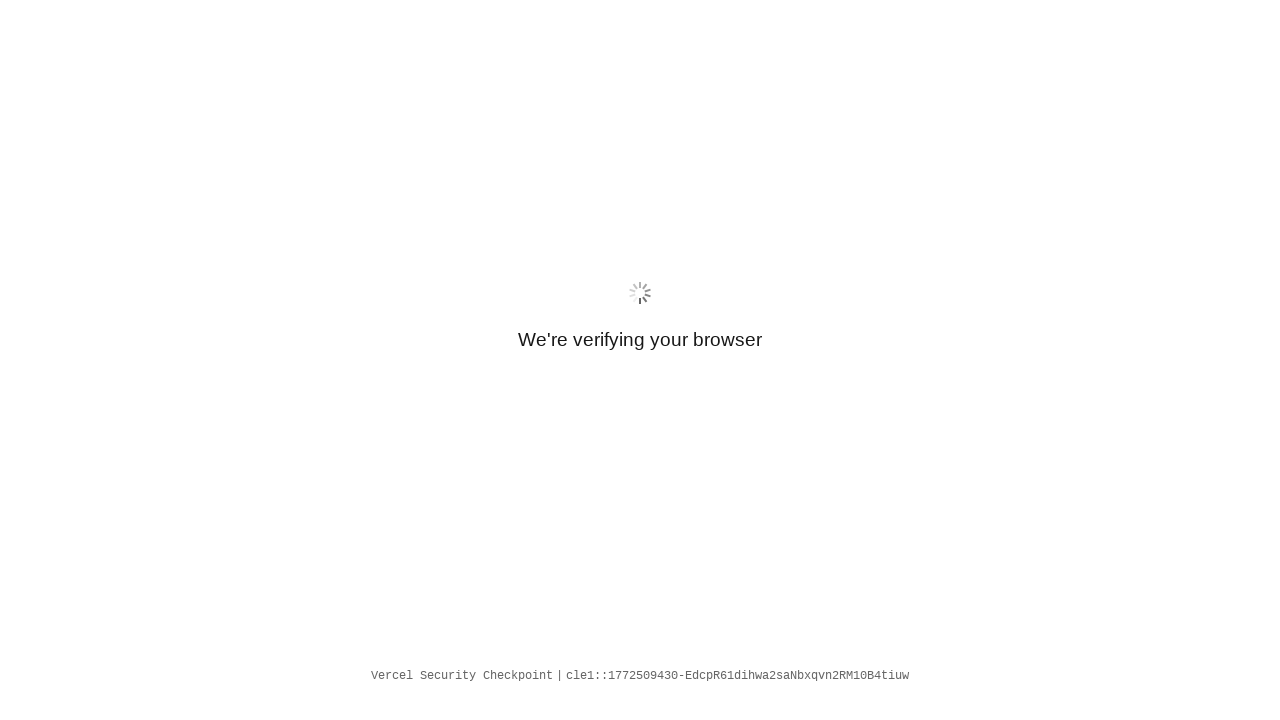

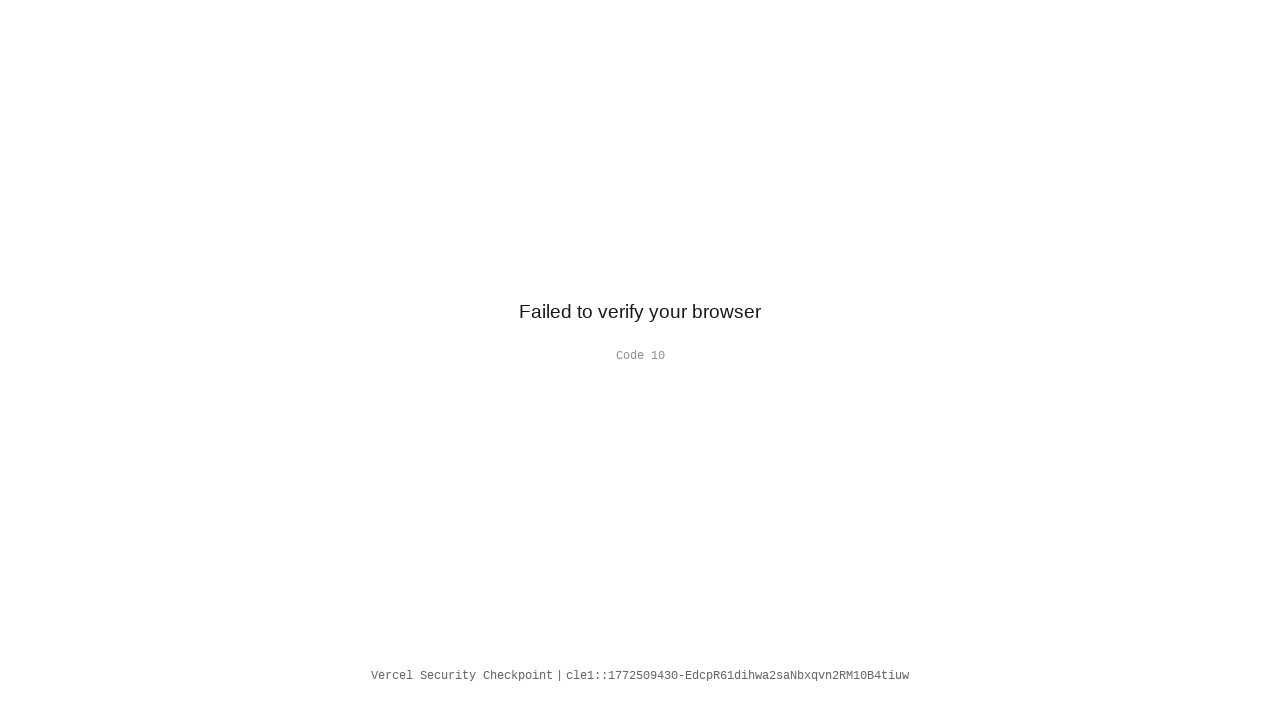